Tests form filling functionality using JavaScript by entering full name, email, phone number, and address, then submitting the form

Starting URL: https://testek.vn/lab/auto/web-elements/

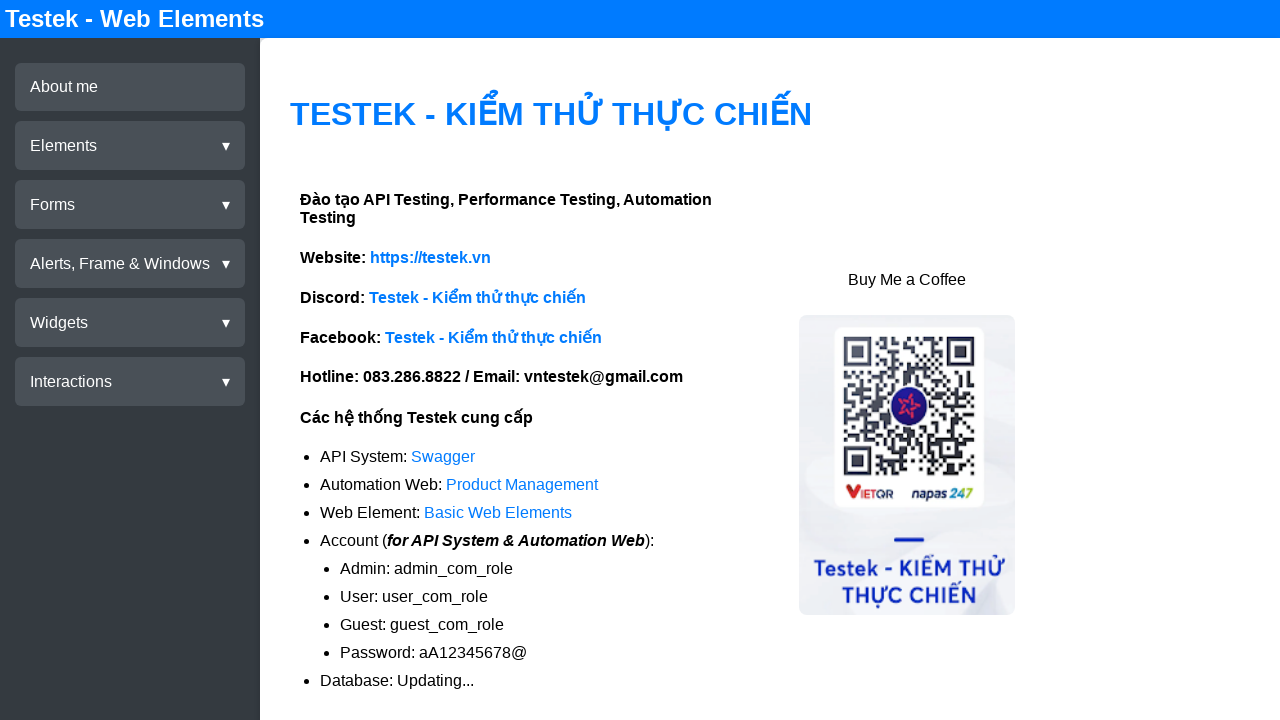

Clicked on Elements menu at (130, 146) on xpath=//div[@test-id='menu-elements']
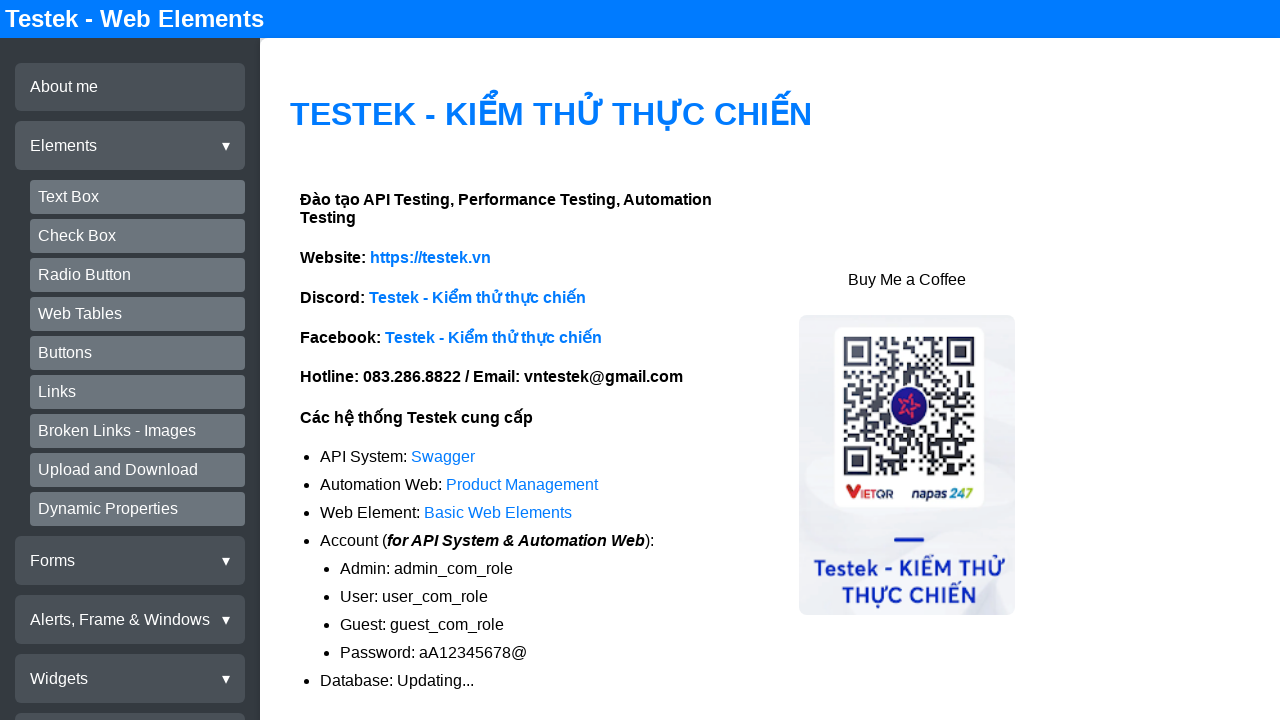

Clicked on Text Box submenu at (138, 197) on xpath=//div[@test-id='submenu-textbox']
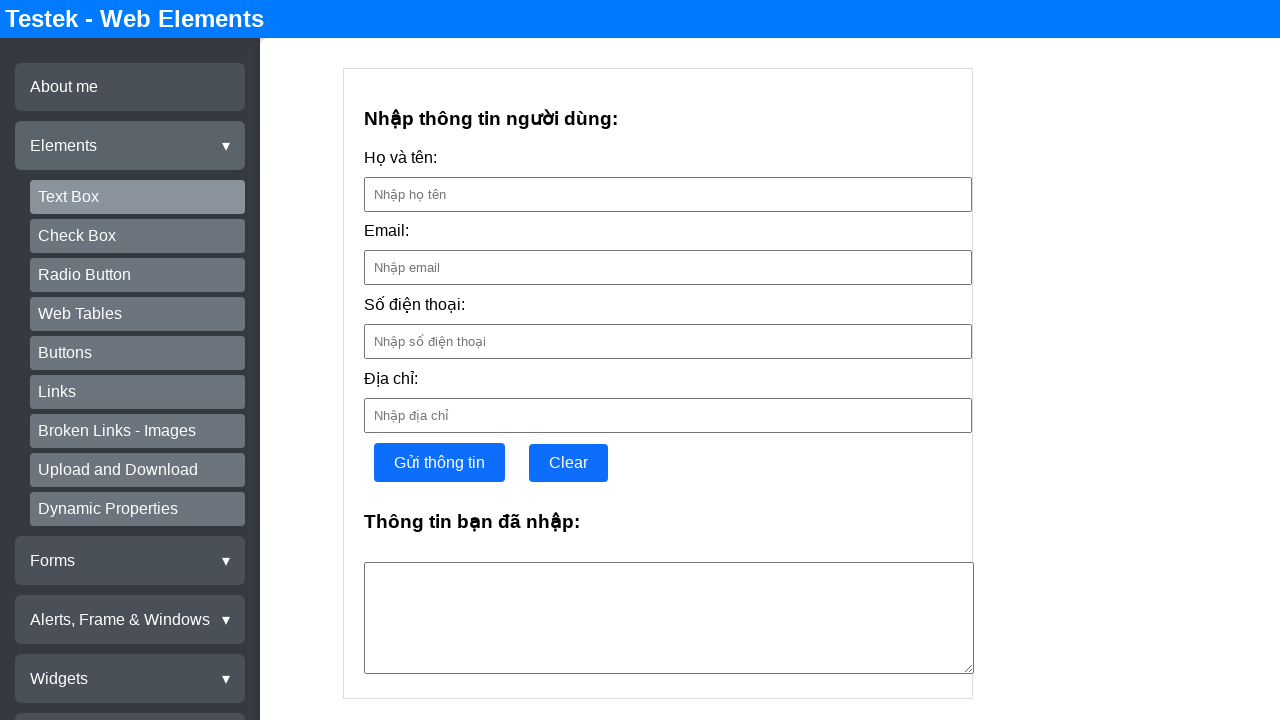

Waited for page to load (2000ms)
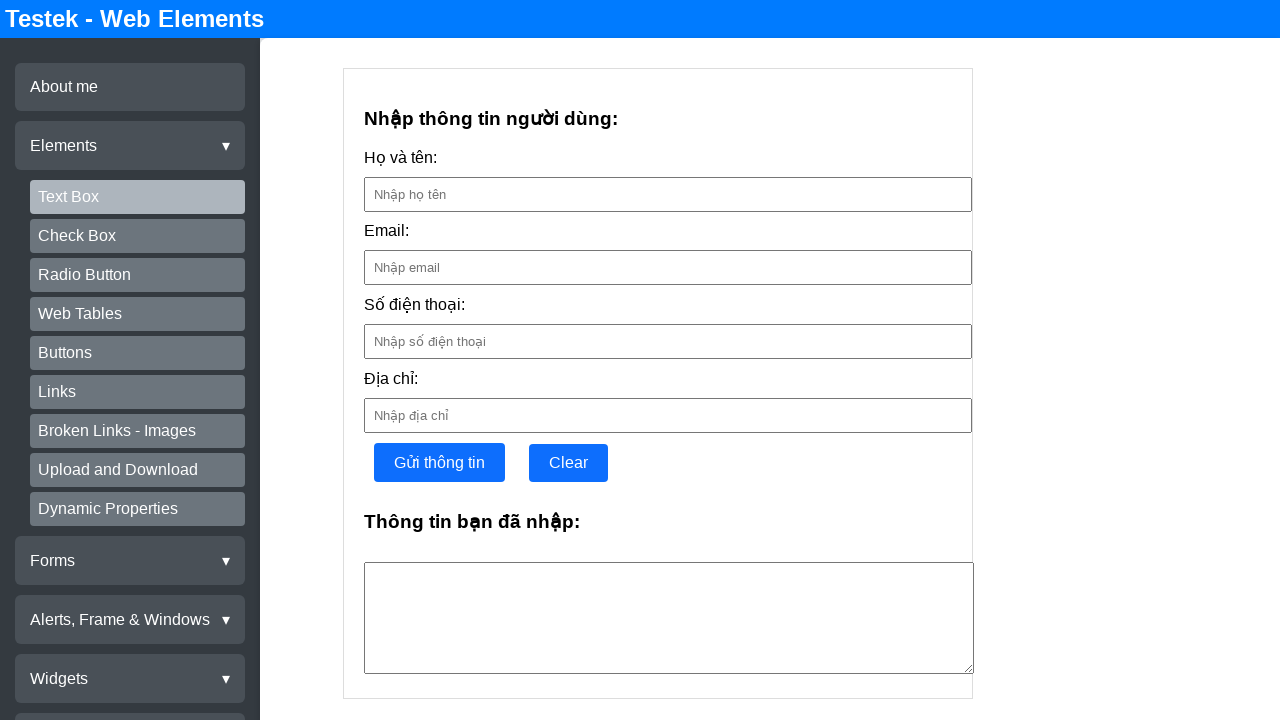

Filled Full Name field with 'Vincent' using JavaScript
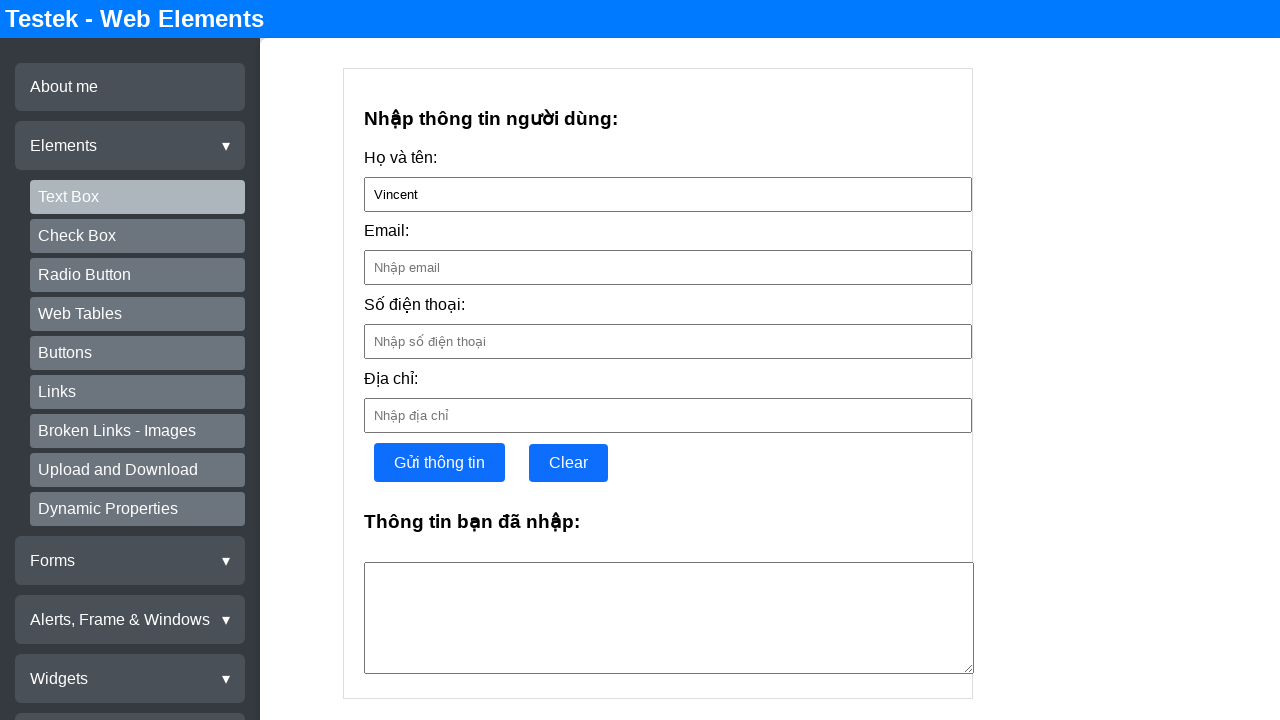

Filled Email field with 'vincent@gmail.com' using JavaScript
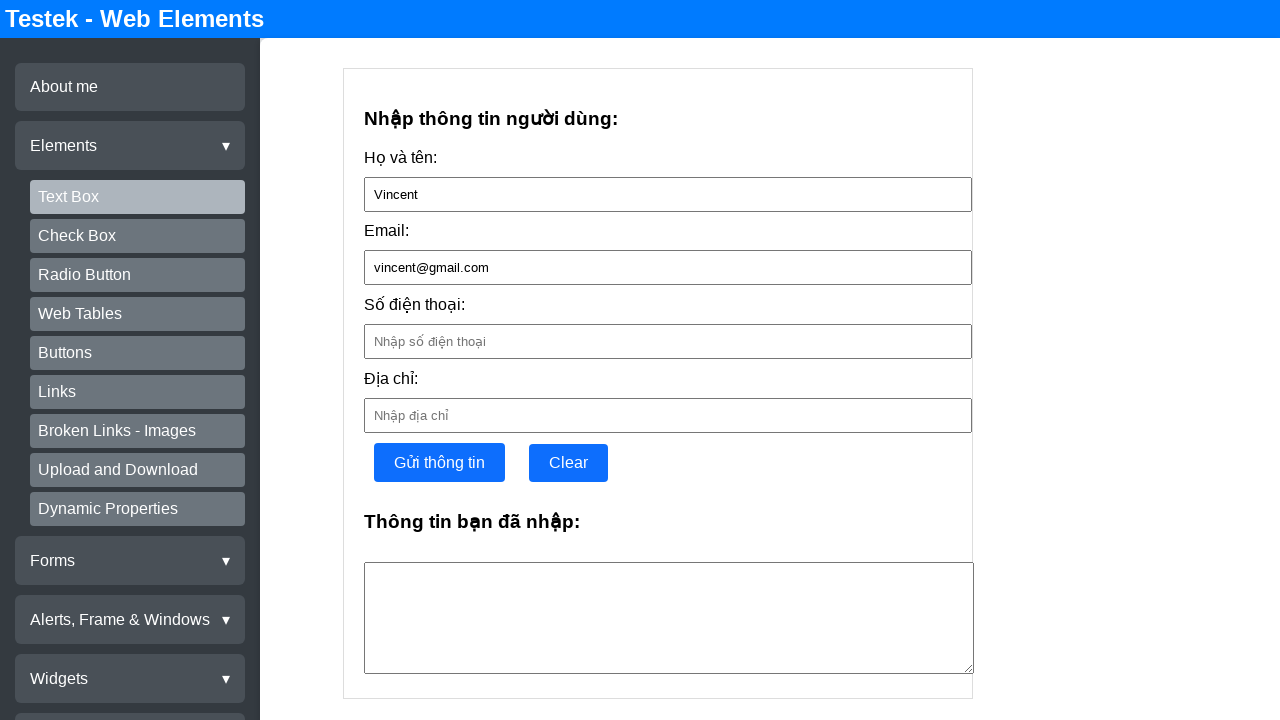

Filled Phone Number field with '0832868822' using JavaScript
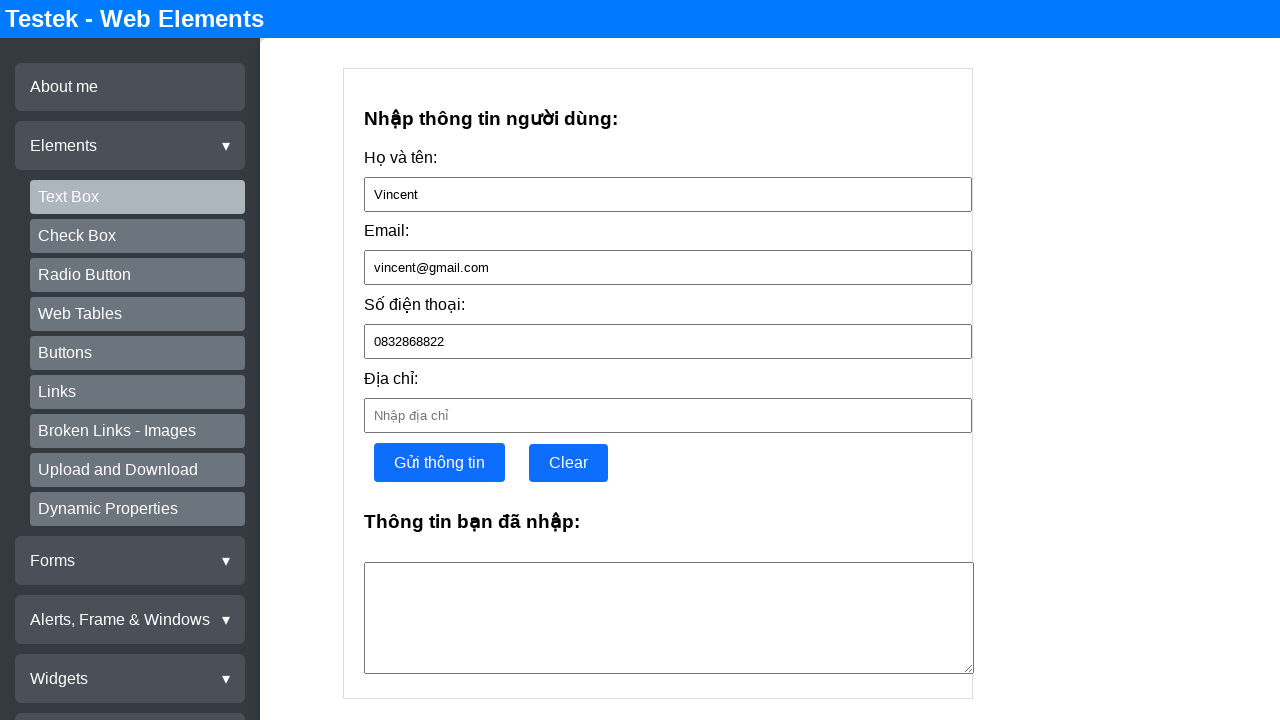

Filled Address field with 'Q. Cầu Giấy, TP Hà Nội' using JavaScript
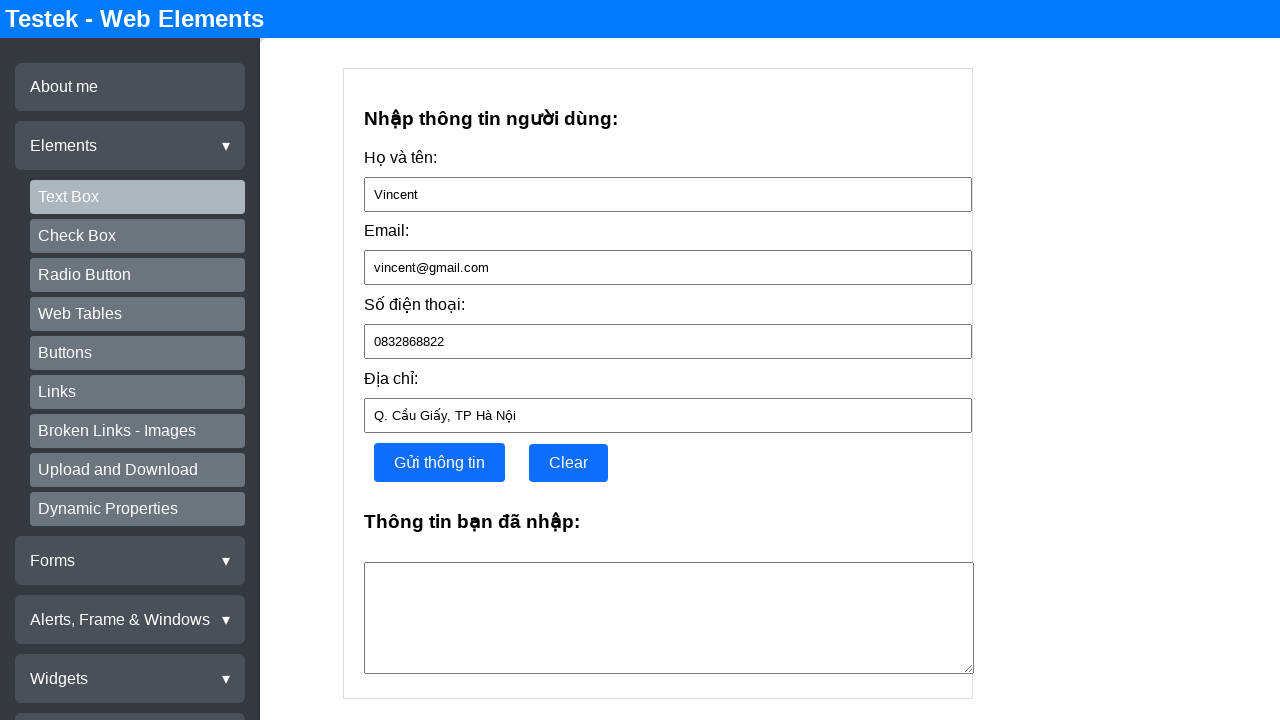

Clicked Submit button to submit the form at (439, 463) on xpath=//button[@test-id='textbox-form-submit']
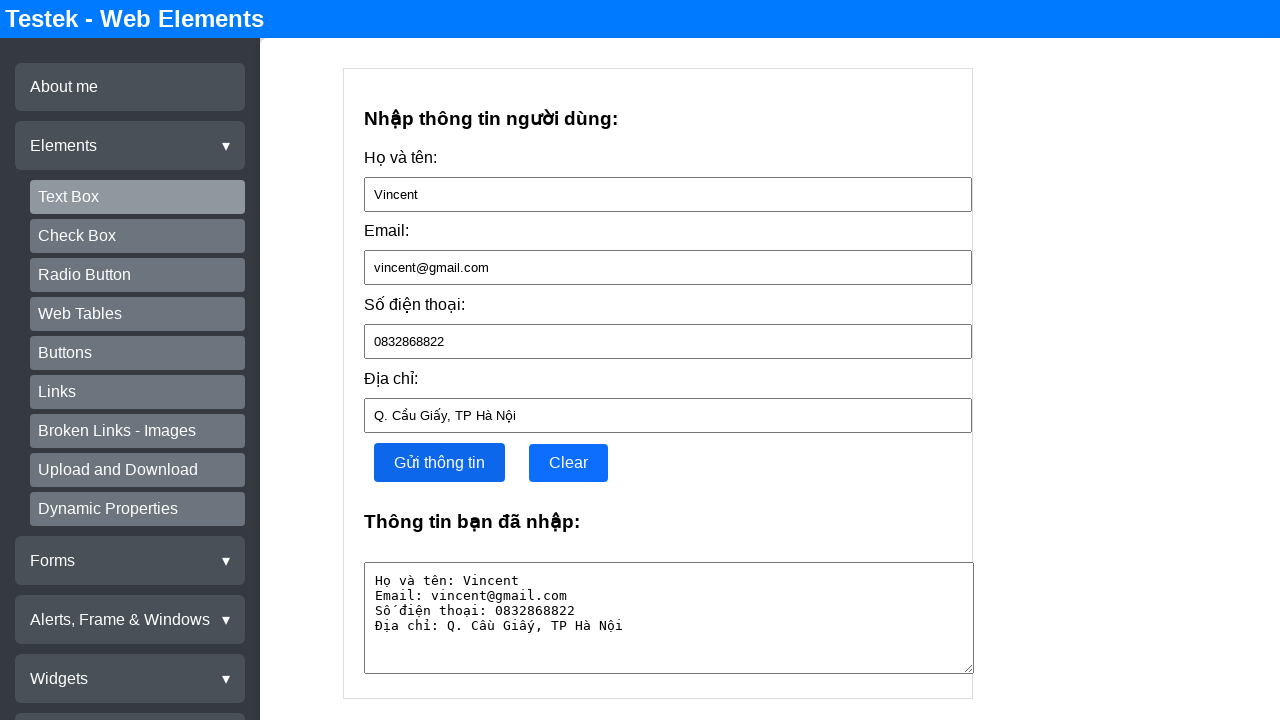

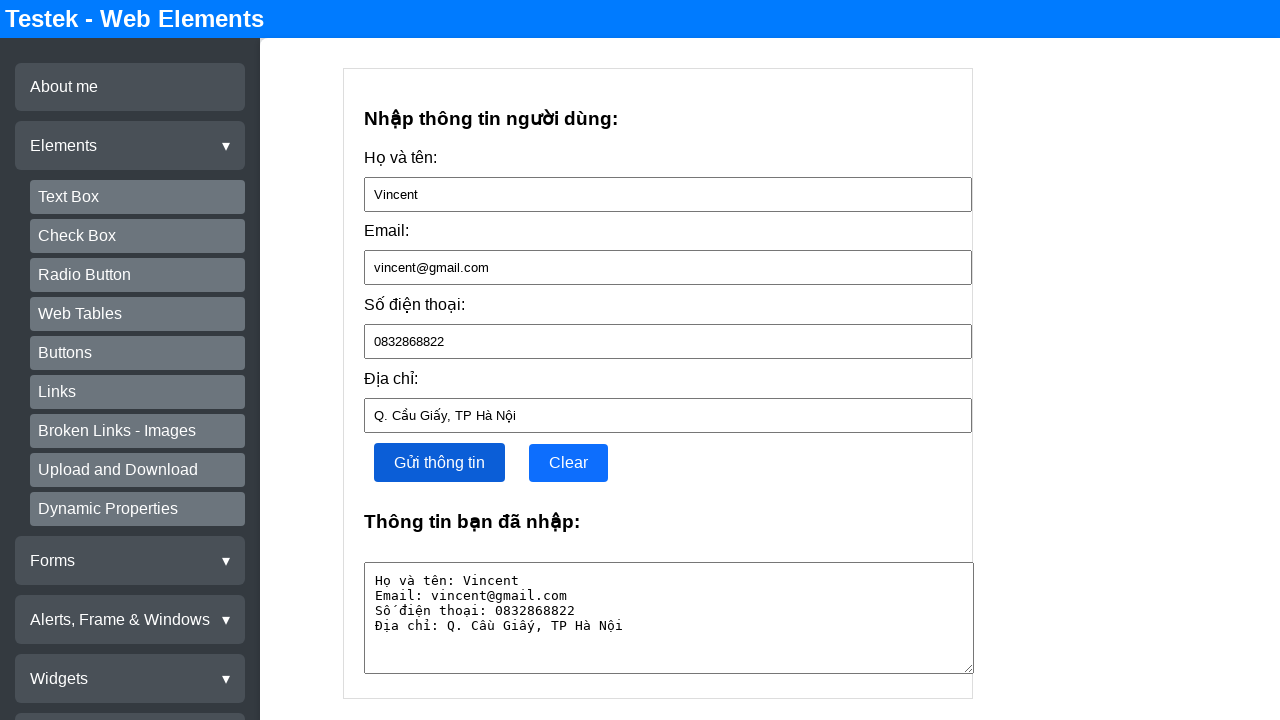